Tests loading the Chrome Dino game, clicking to start, pressing space to begin playing, and verifying the game state can be retrieved via JavaScript execution.

Starting URL: https://trex-runner.com/

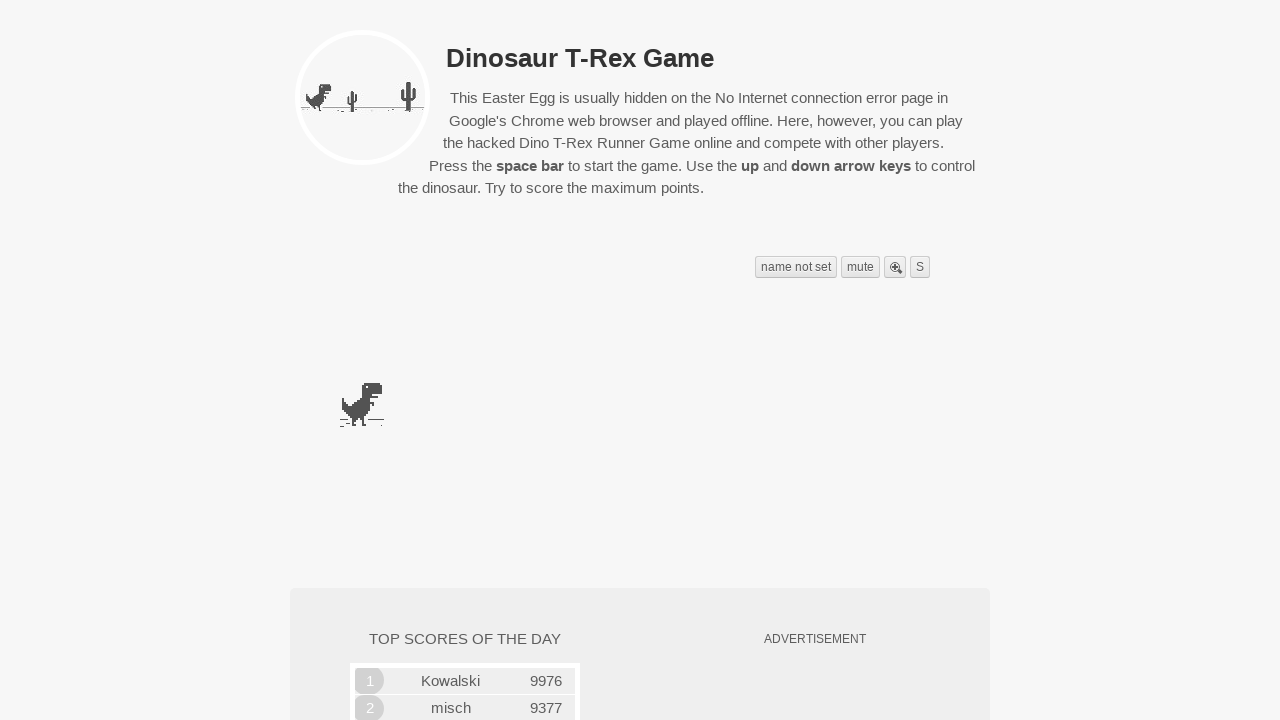

Game canvas loaded and visible
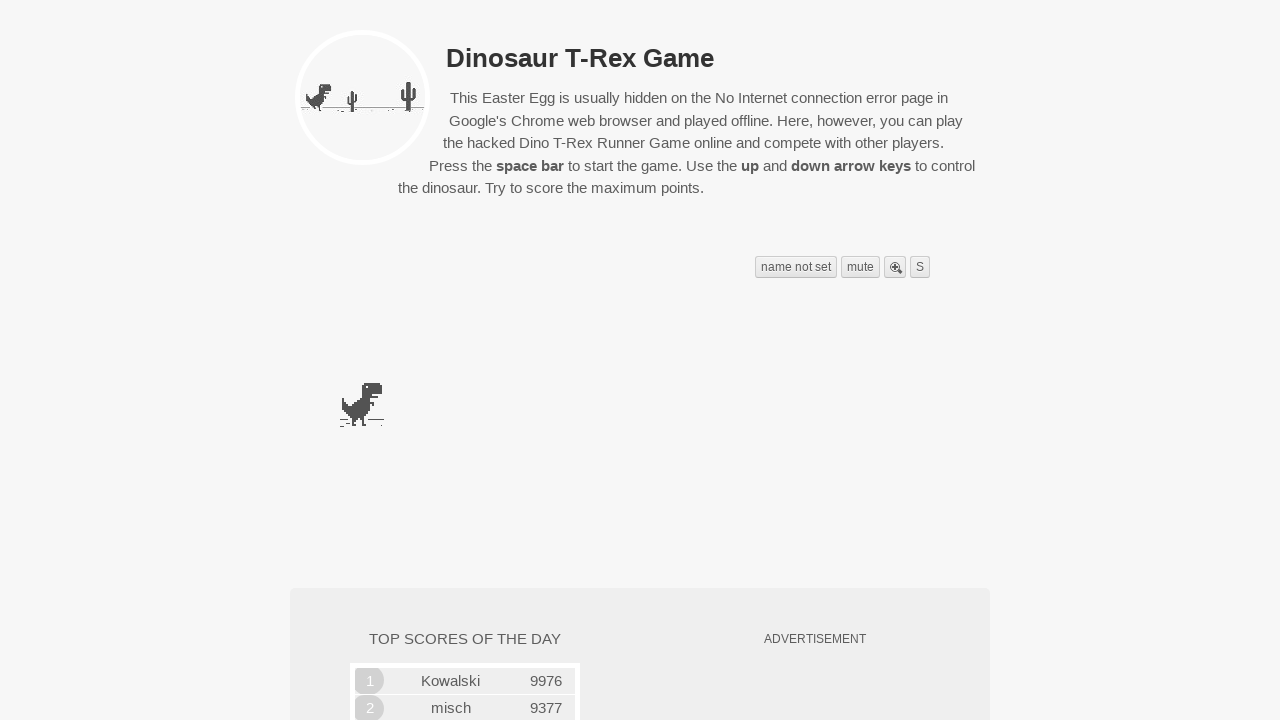

Clicked on game canvas to focus at (362, 361) on .runner-container .runner-canvas
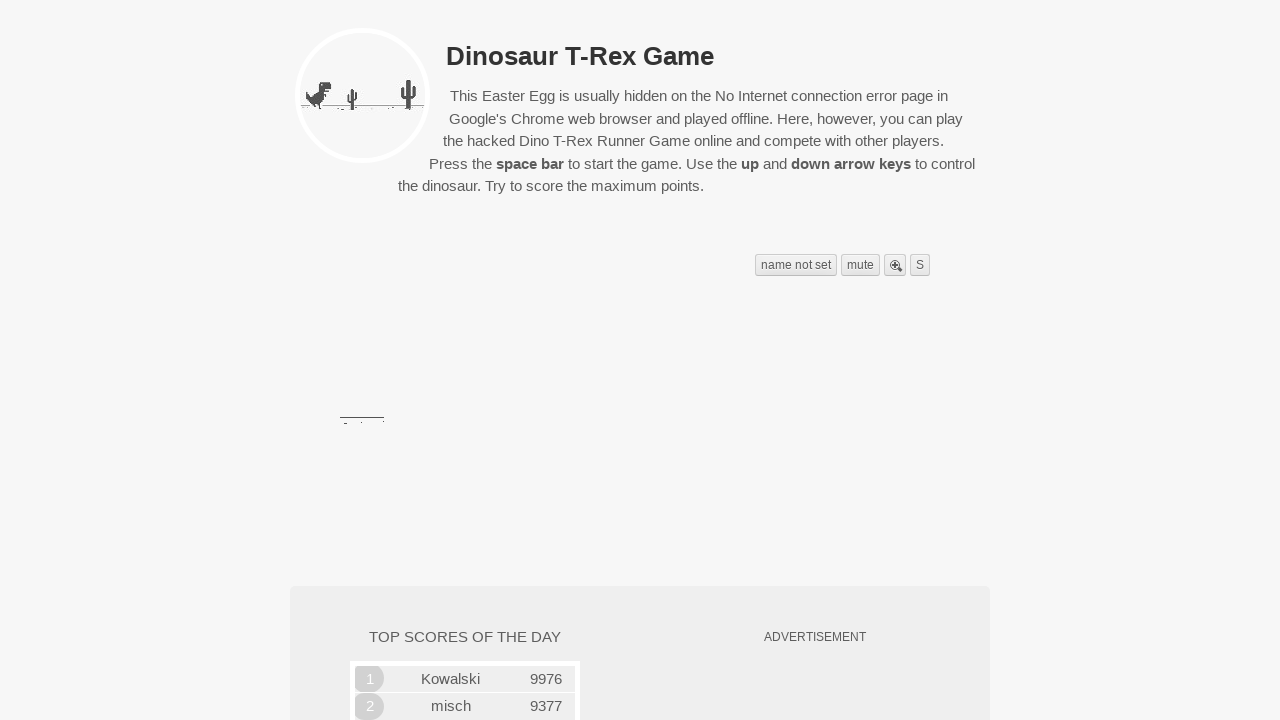

Waited 2 seconds for game to be ready
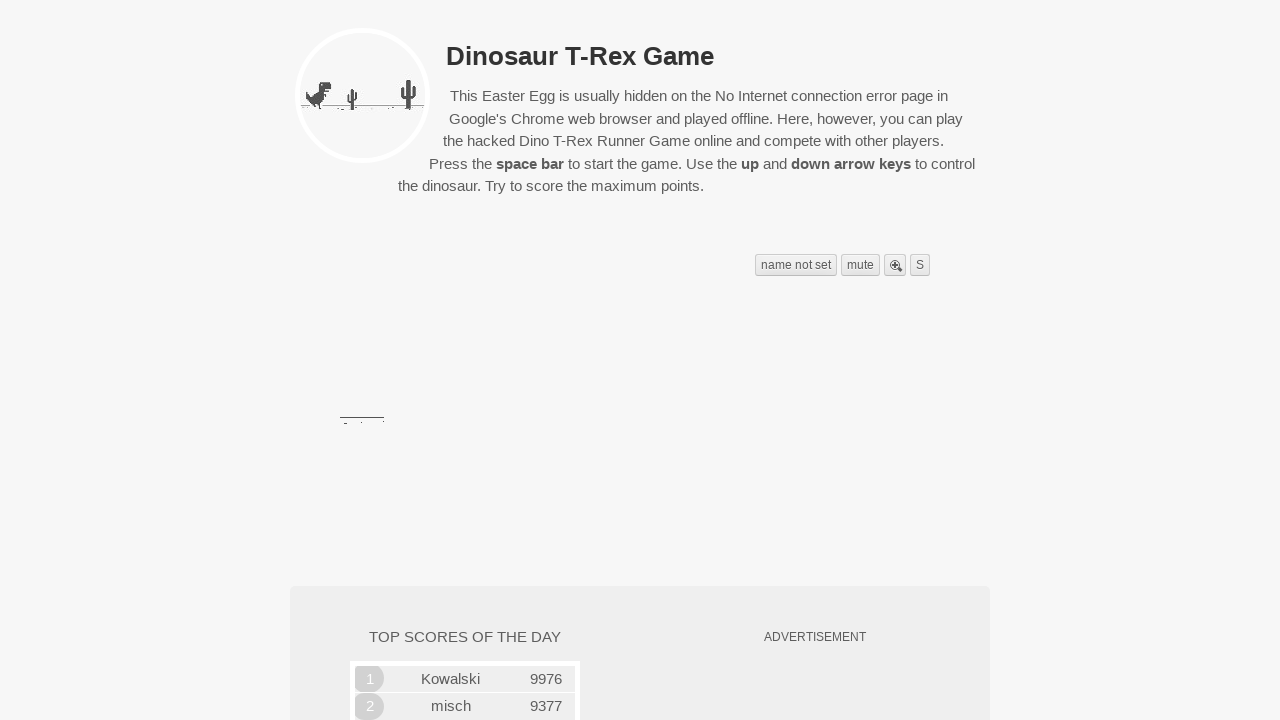

Pressed space to start the game
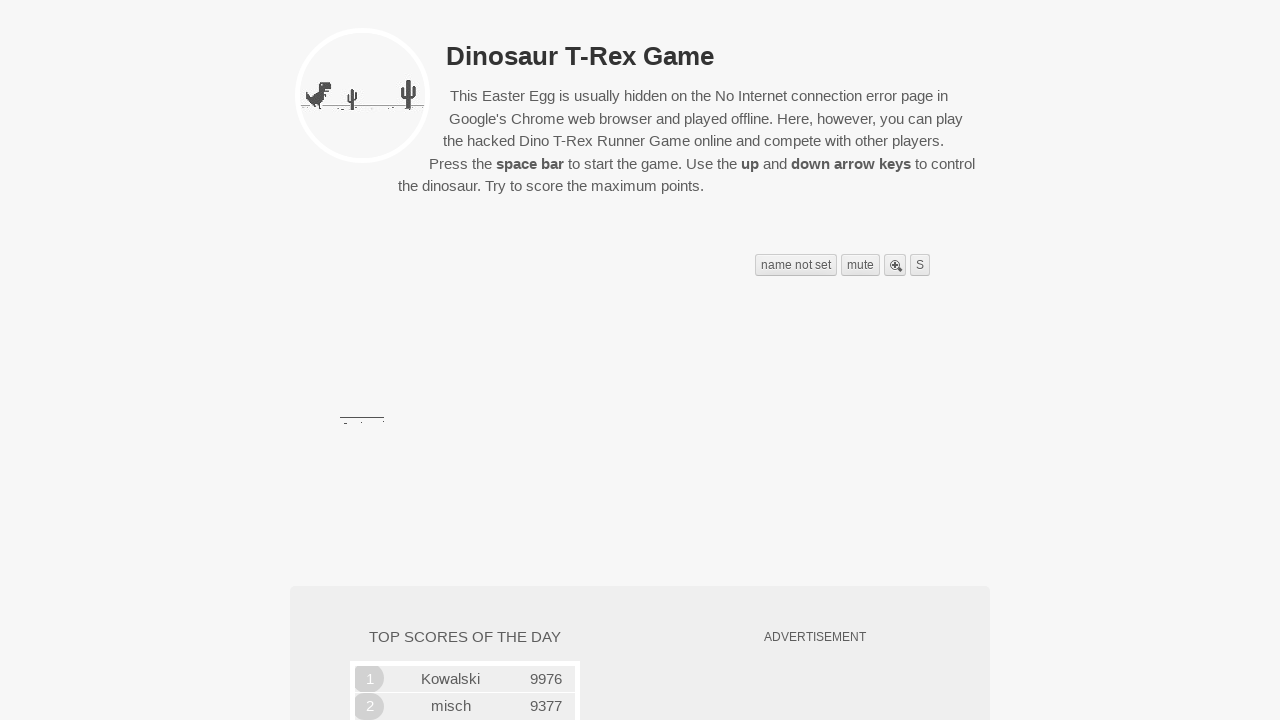

Waited 2 seconds for game to initialize
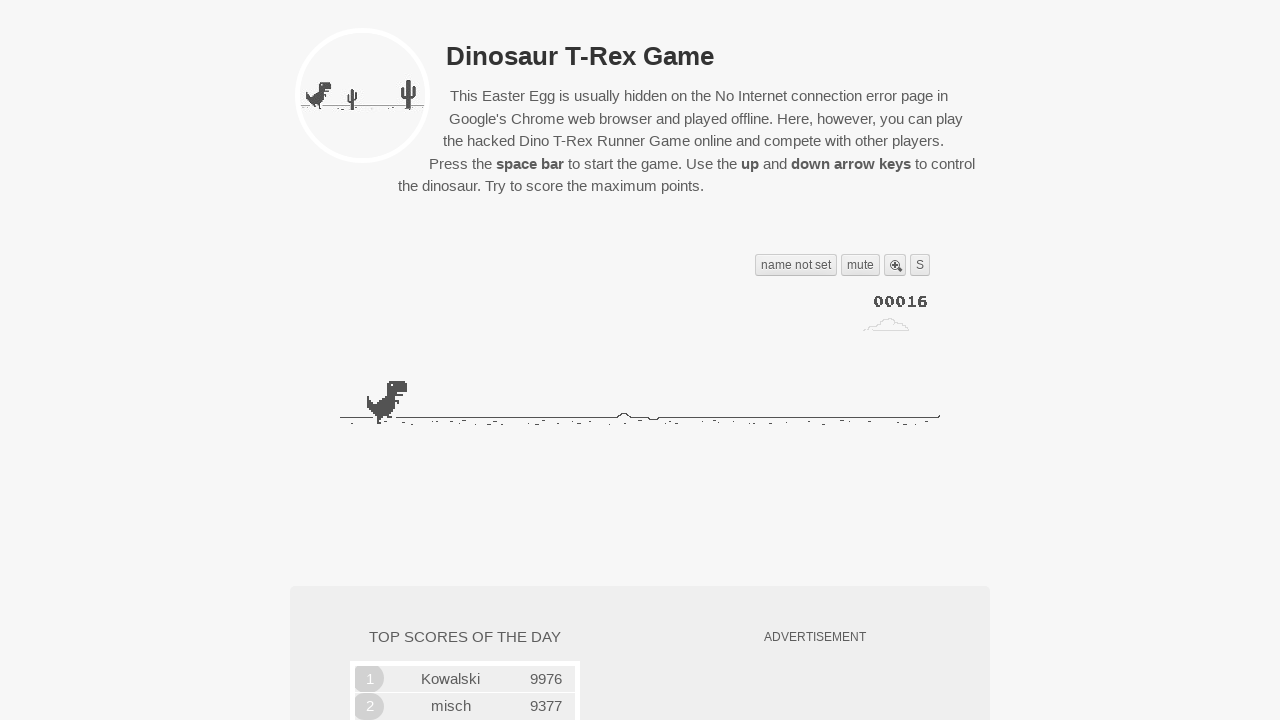

Retrieved game state: {'playing': False, 'speed': 6.144000000000048}
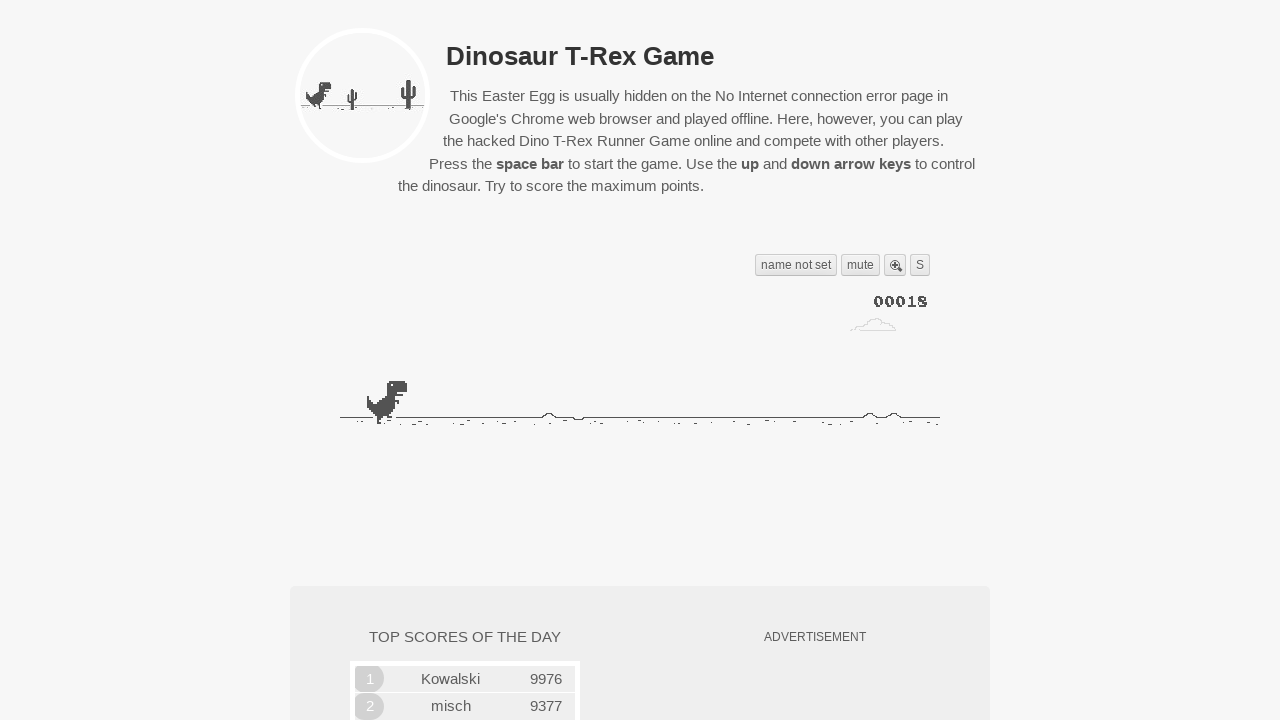

Pressed space to perform jump action
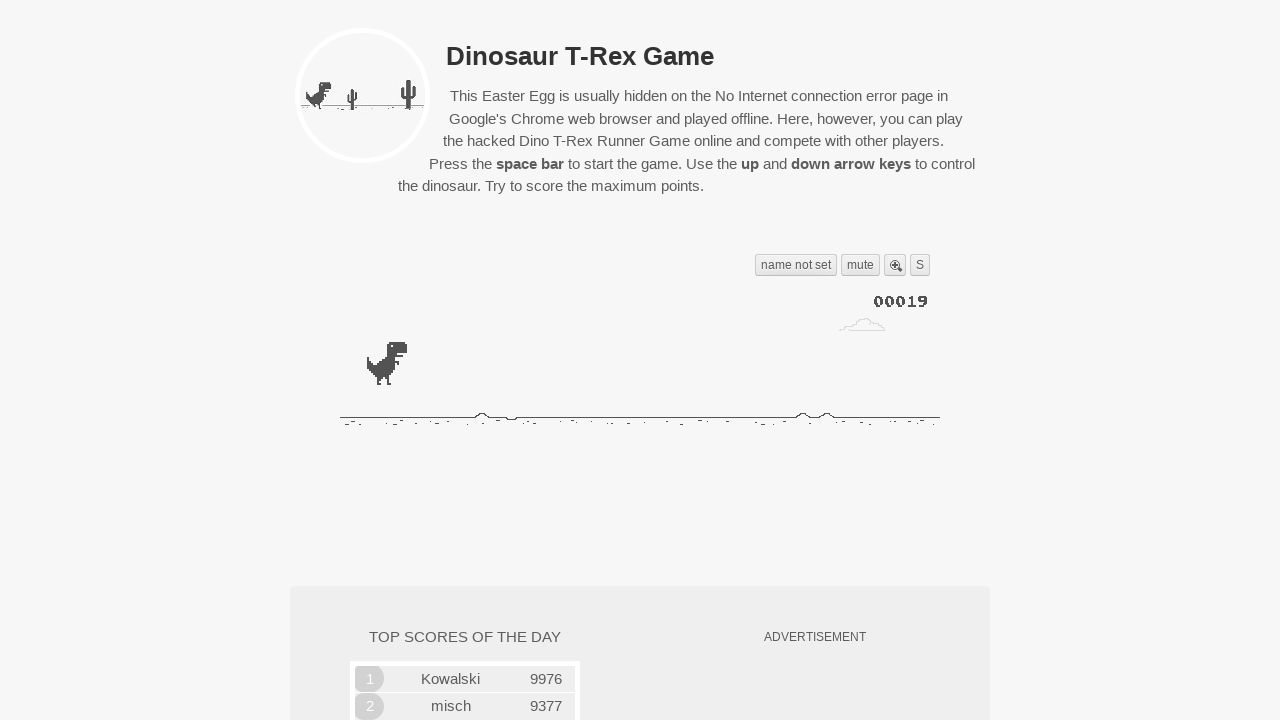

Waited 500ms after jump
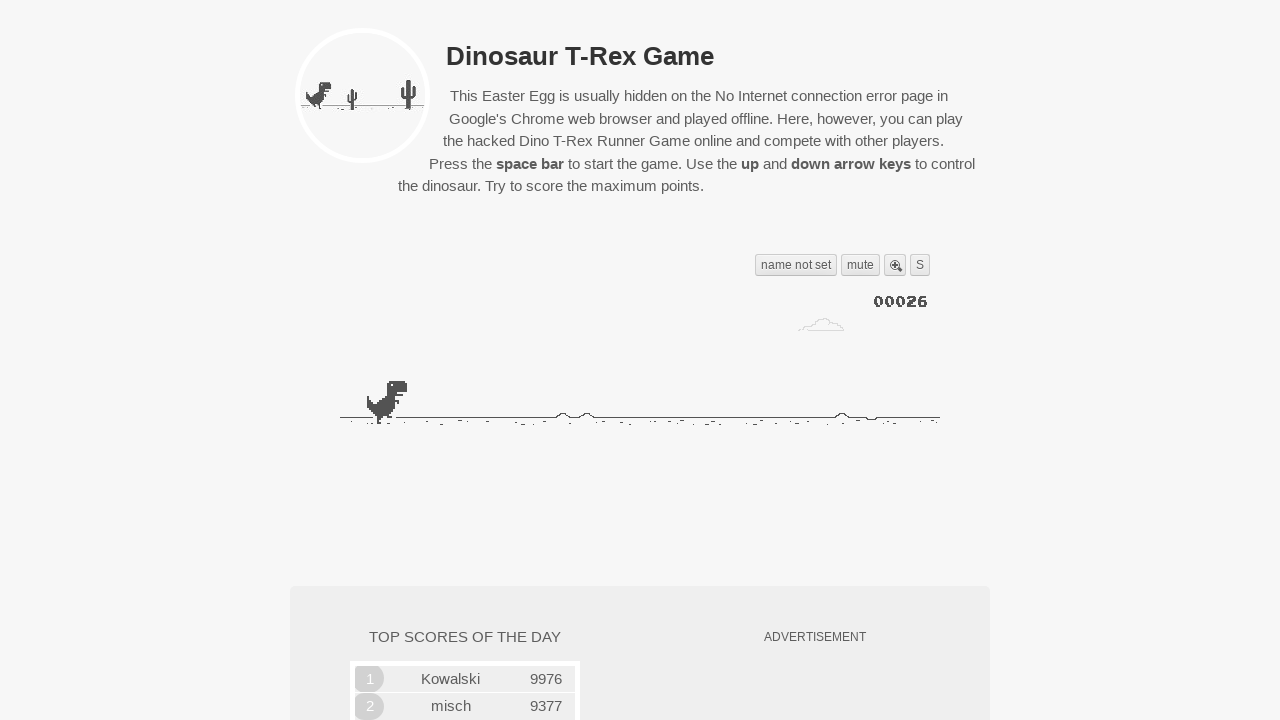

Pressed space again to test game responsiveness
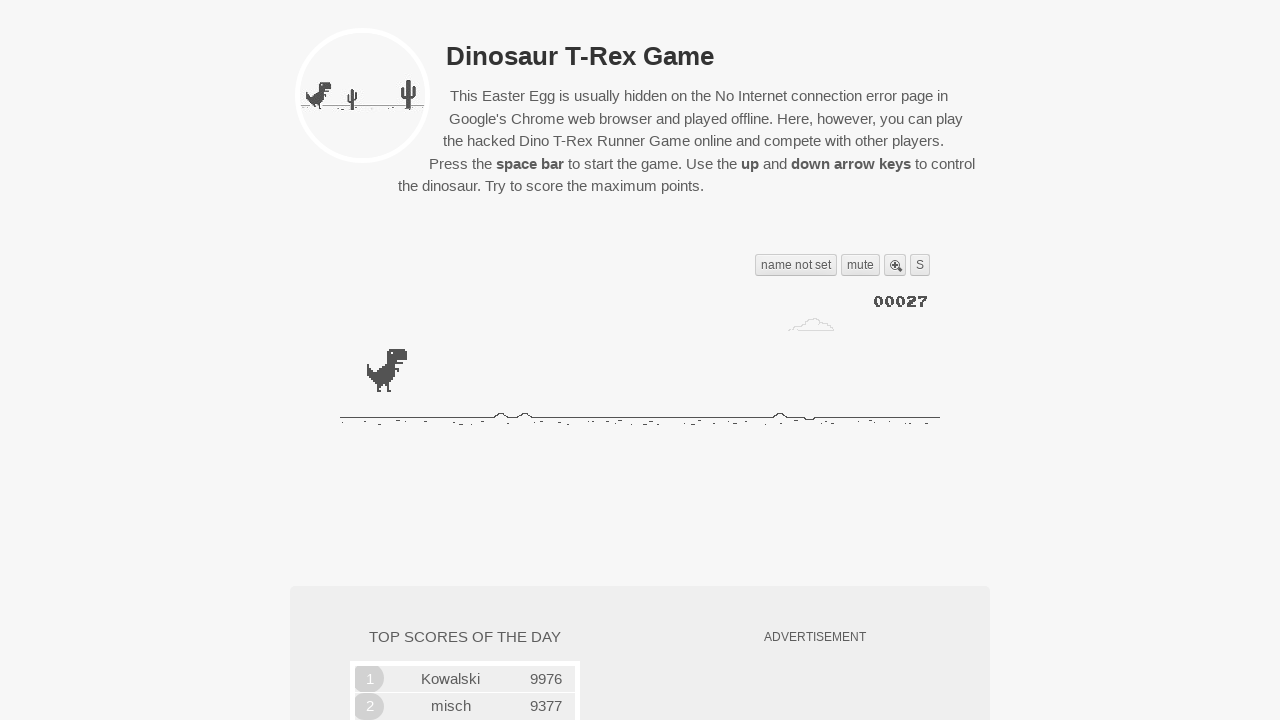

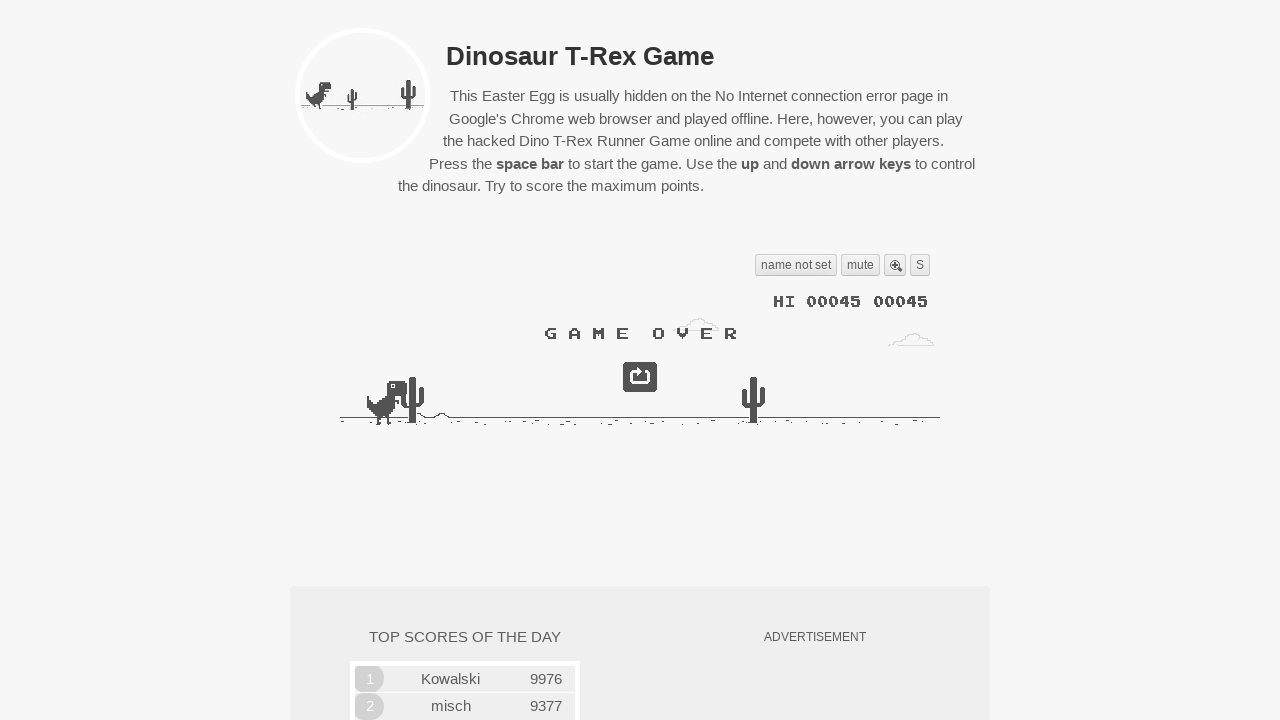